Tests the selectable list functionality by clicking the first and second list items and verifying they become active/selected.

Starting URL: https://demoqa.com/selectable

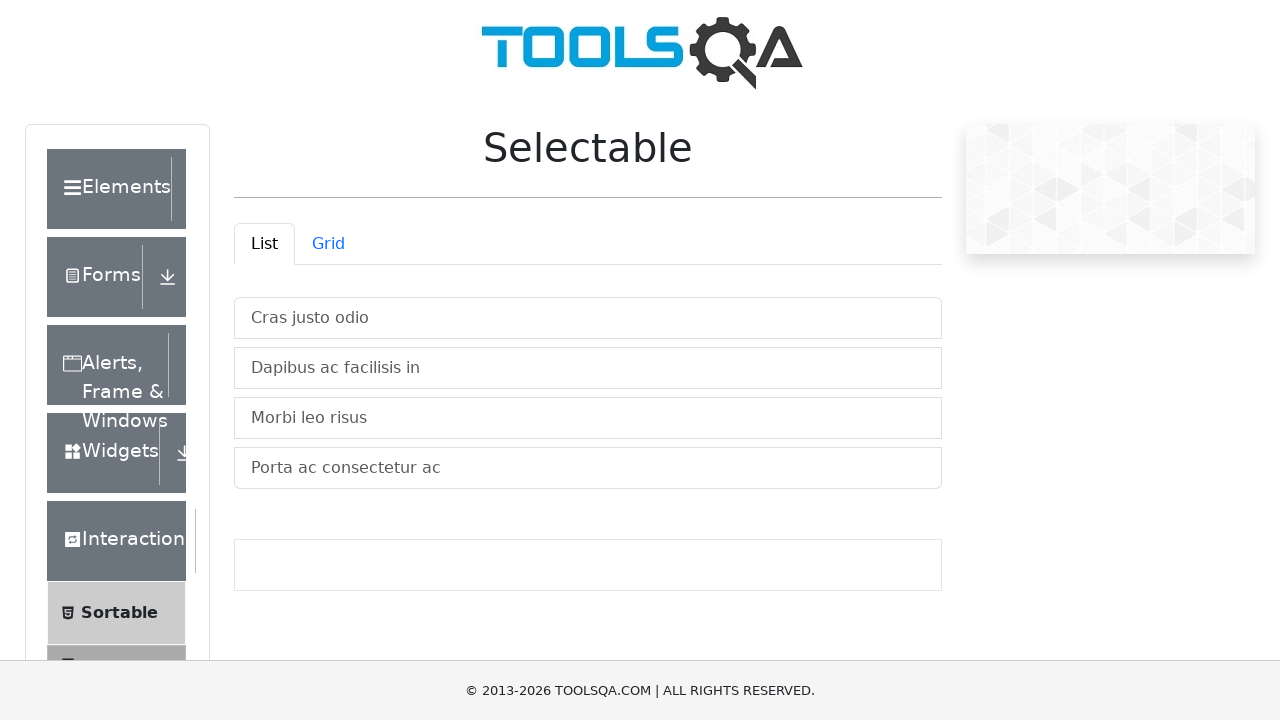

First list item 'Cras justo odio' is visible
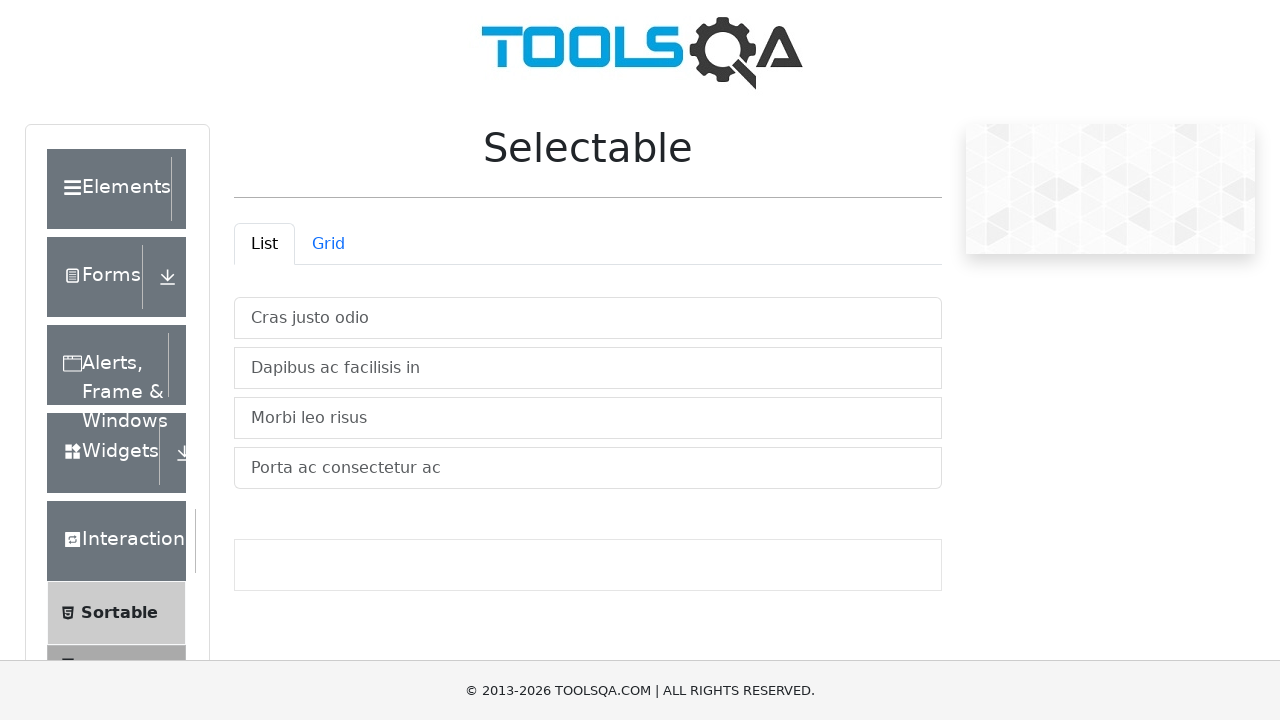

Clicked first list item 'Cras justo odio' at (588, 318) on xpath=//li[contains(text(),'Cras justo odio')]
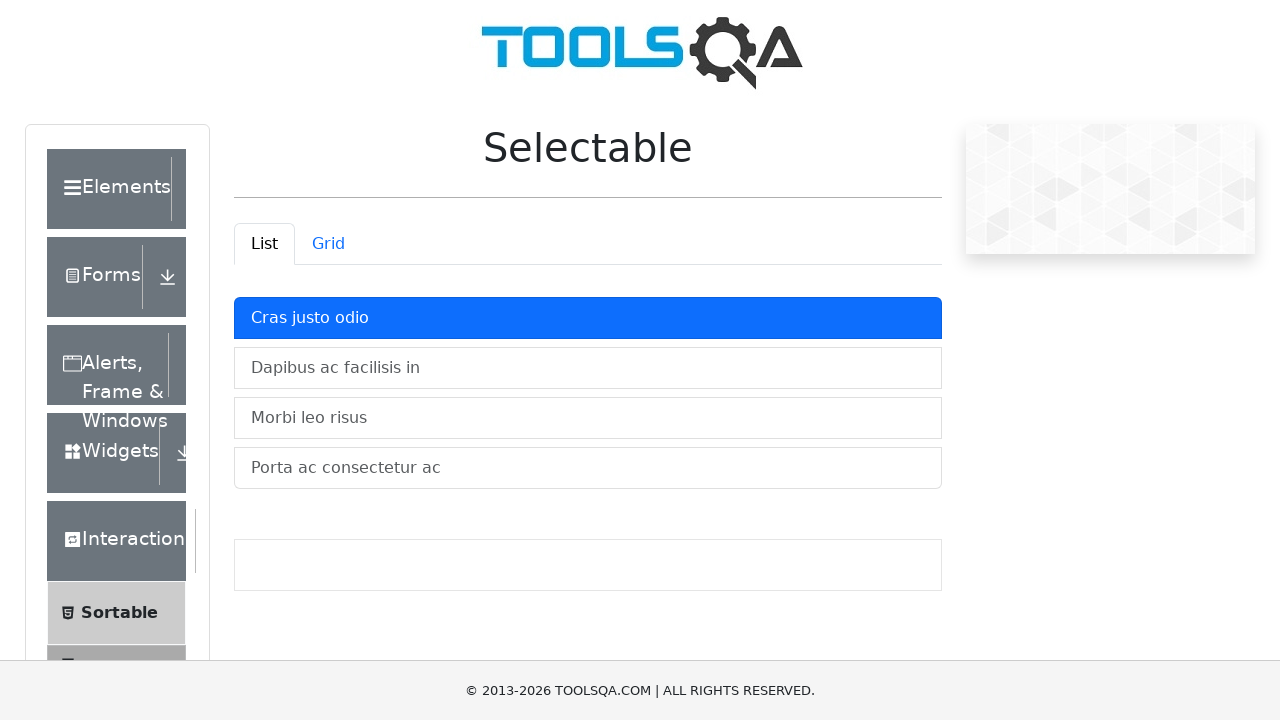

Second list item 'Dapibus ac facilisis in' is visible
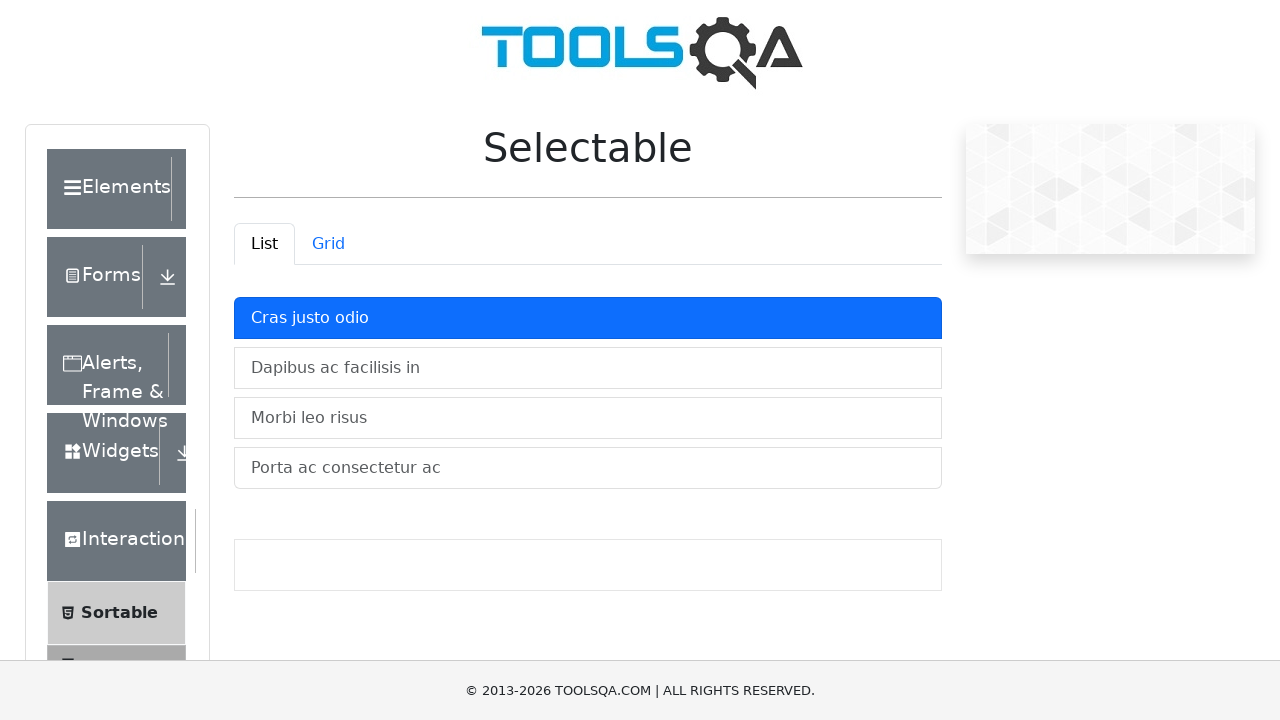

Clicked second list item 'Dapibus ac facilisis in' at (588, 368) on xpath=//li[contains(text(),'Dapibus ac facilisis in')]
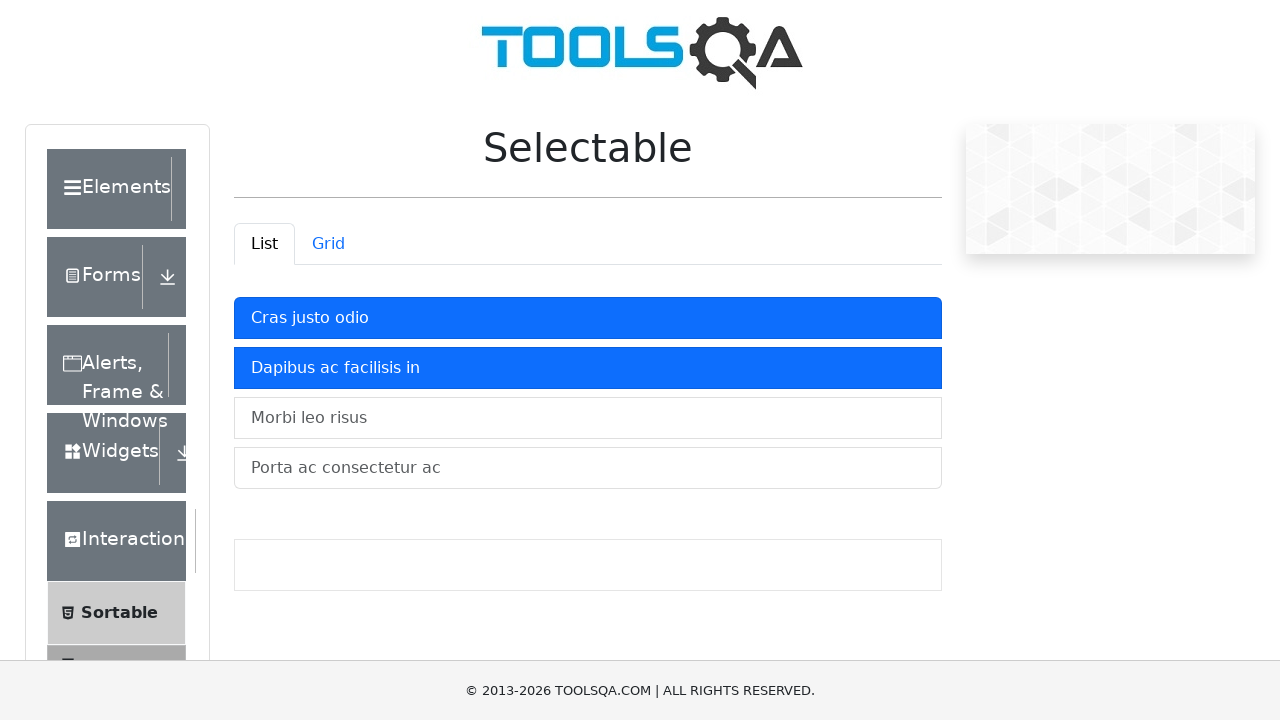

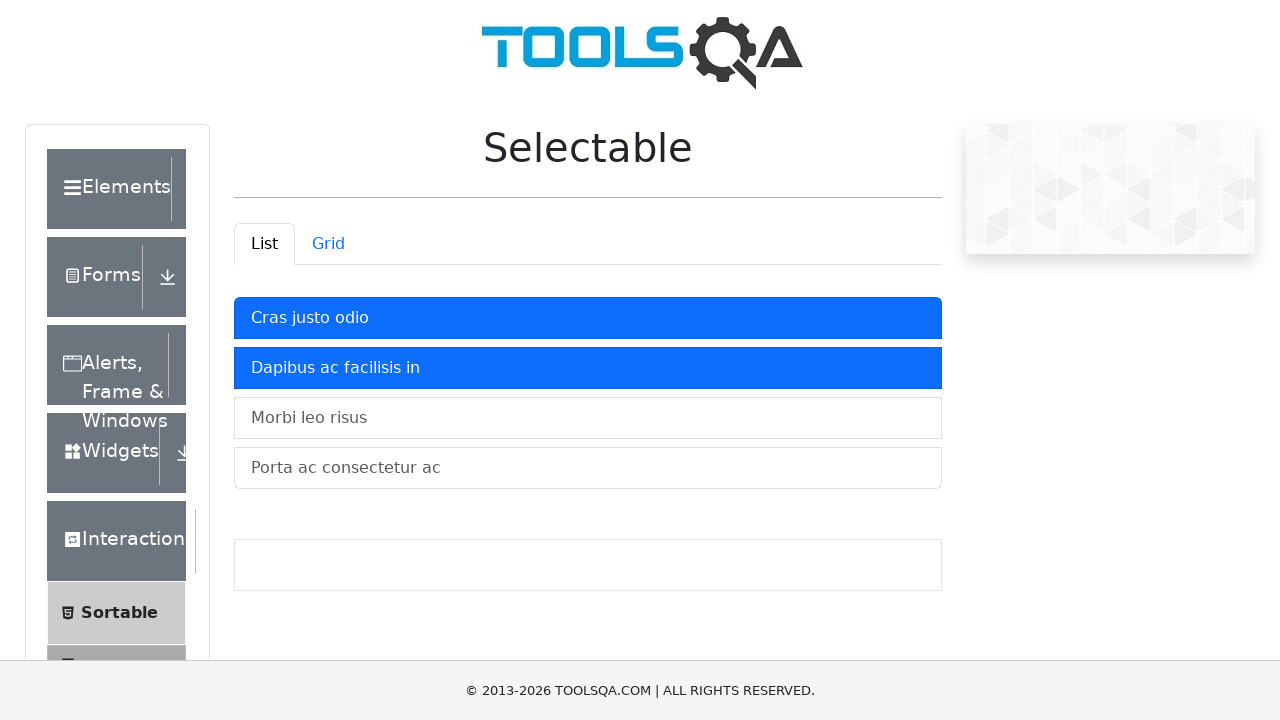